Tests a multi-select dropdown tree component by clicking the input box and selecting multiple choices from the dropdown options

Starting URL: https://www.jqueryscript.net/demo/Drop-Down-Combo-Tree/

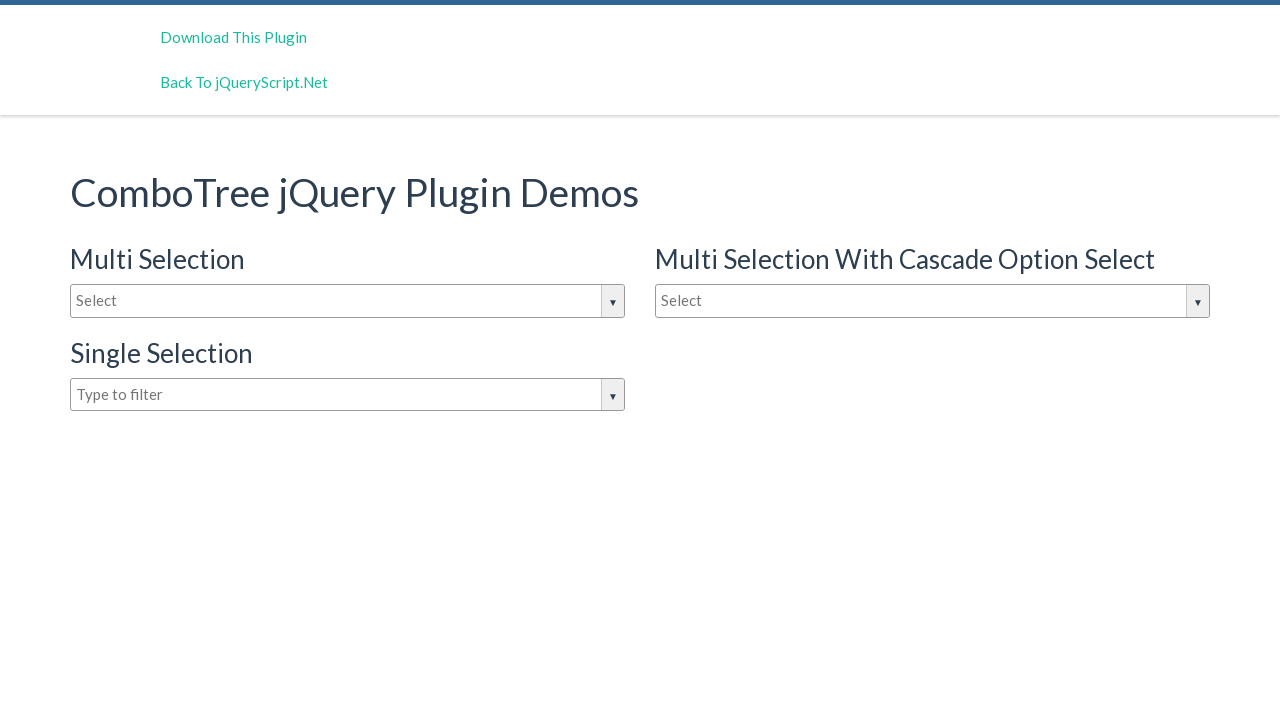

Clicked on multi-select input box to open dropdown at (348, 301) on input#justAnInputBox
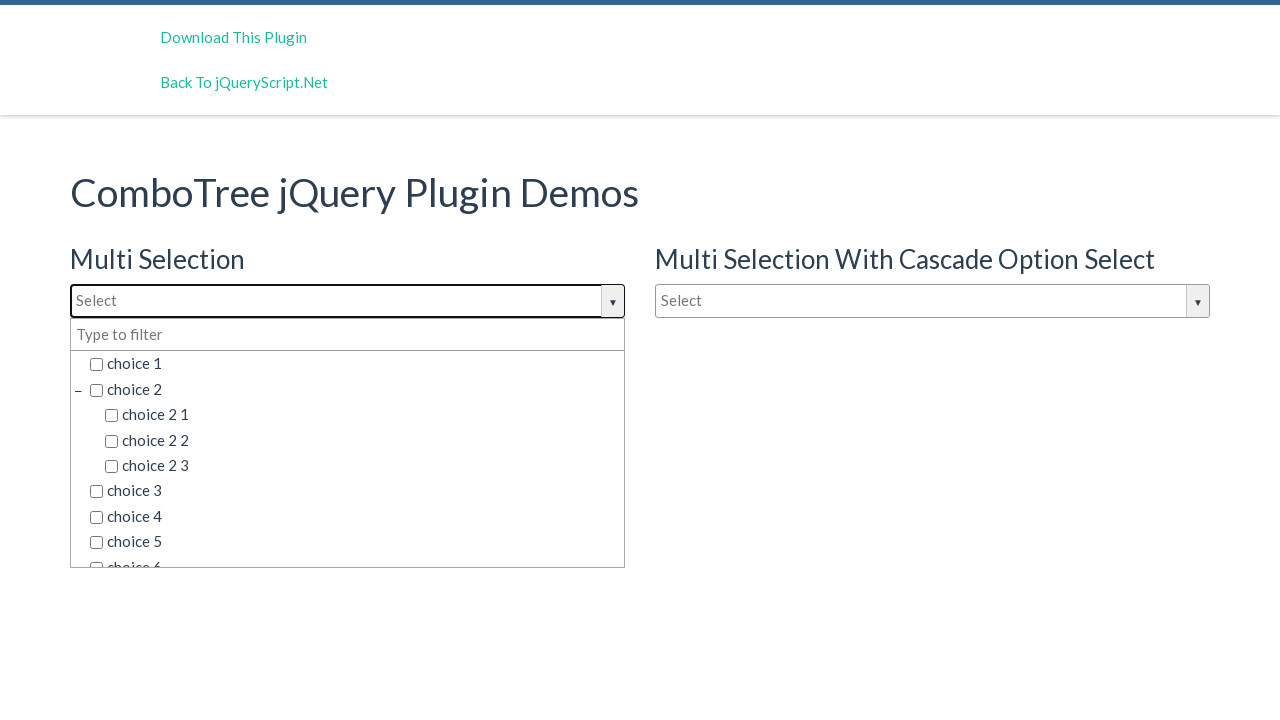

Dropdown options loaded and visible
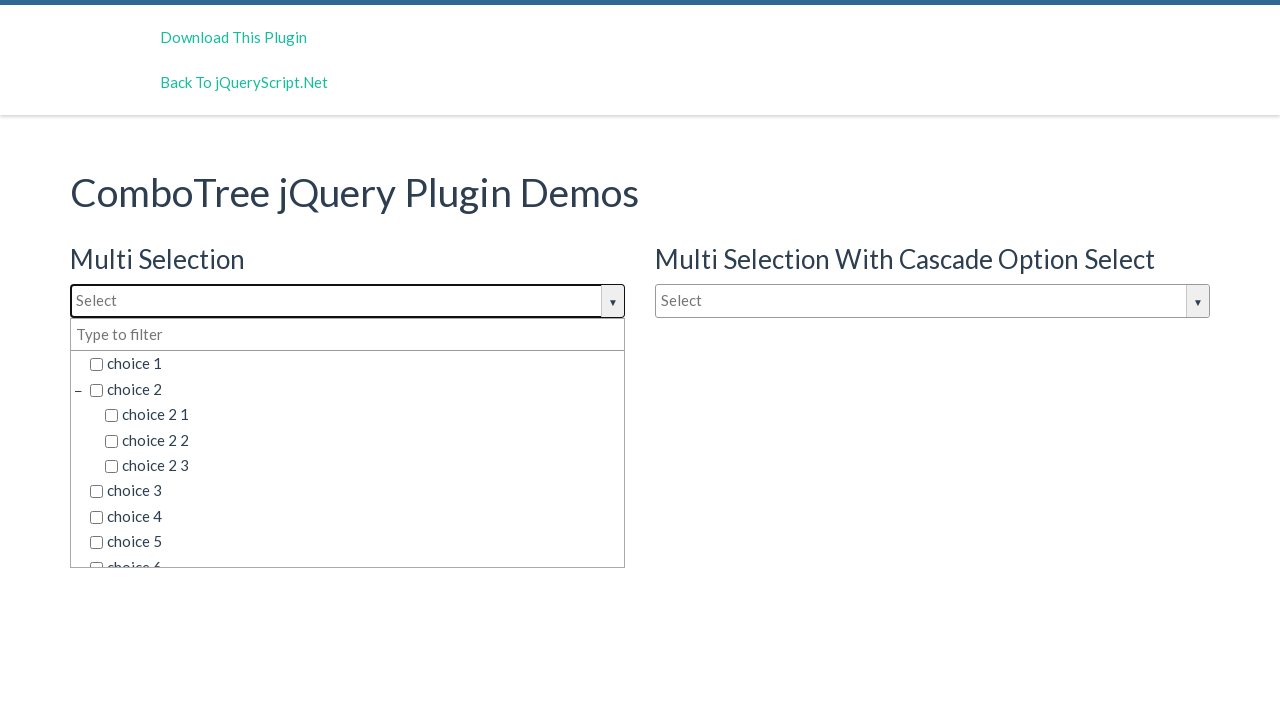

Selected 'choice 6 2 1' from dropdown at (370, 478) on span.comboTreeItemTitle:text('choice 6 2 1')
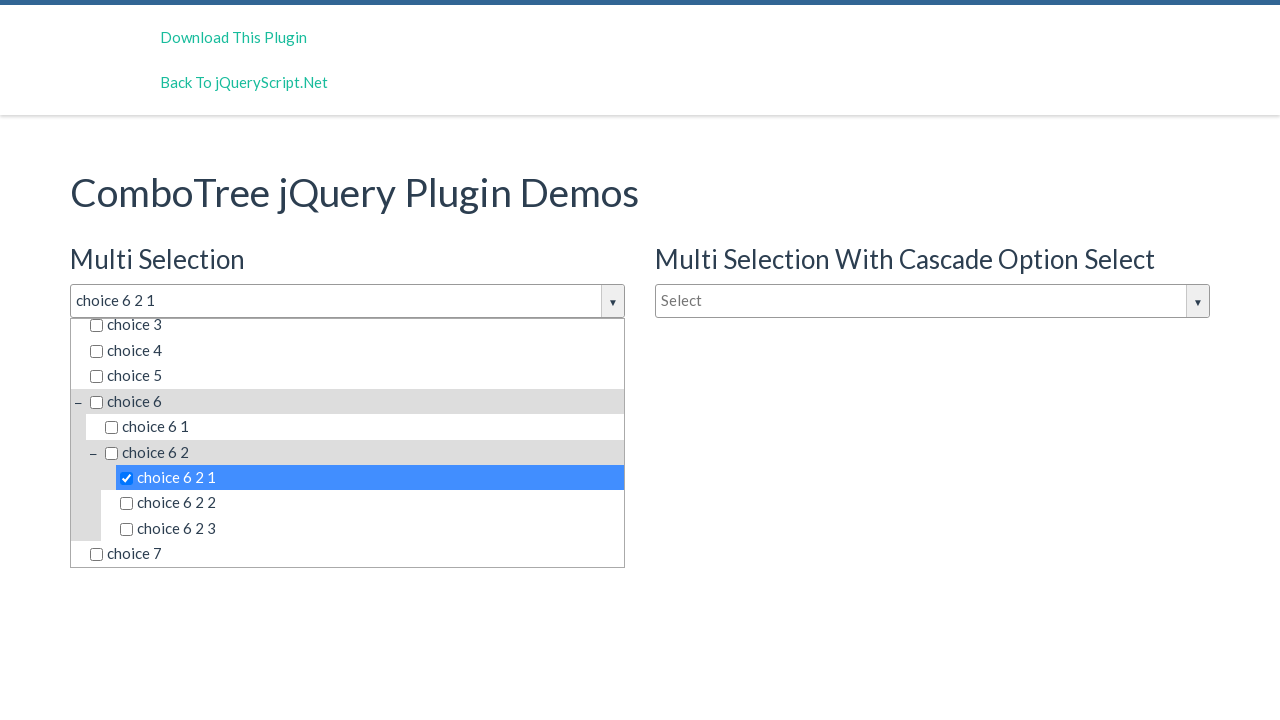

Selected 'choice 6' from dropdown at (355, 401) on span.comboTreeItemTitle:text('choice 6')
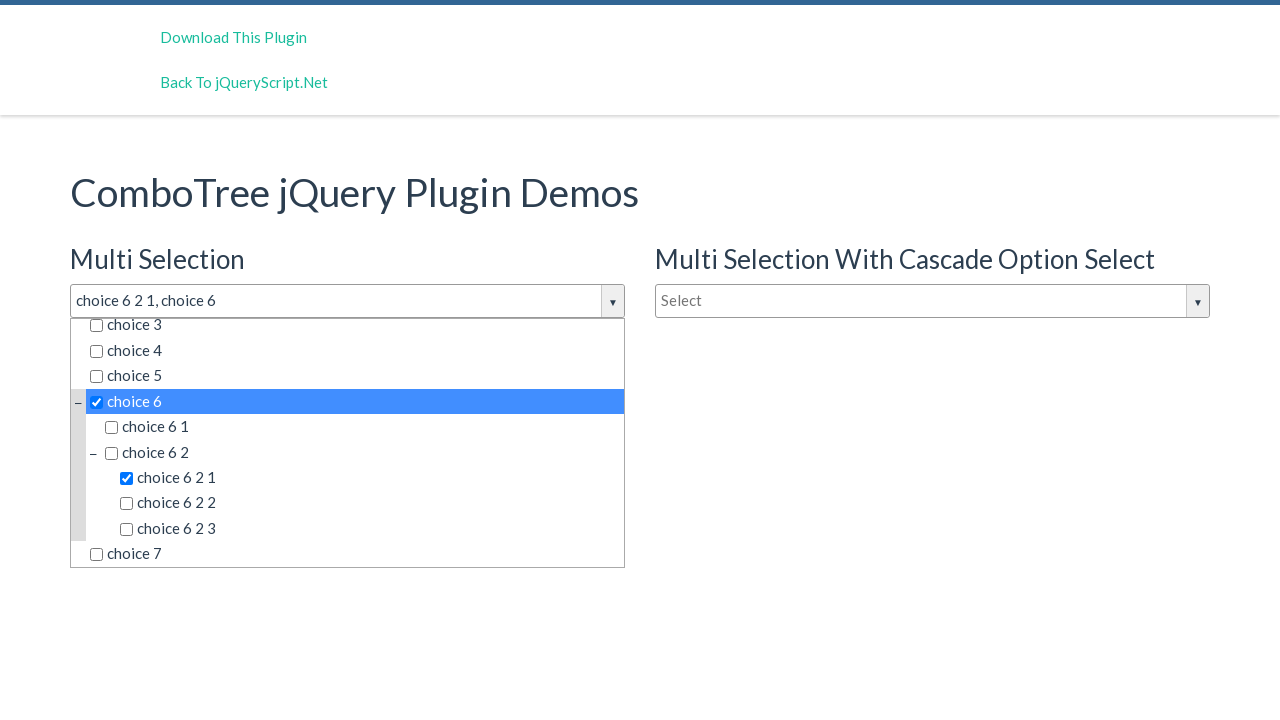

Selected 'choice 6 2 3' from dropdown at (370, 529) on span.comboTreeItemTitle:text('choice 6 2 3')
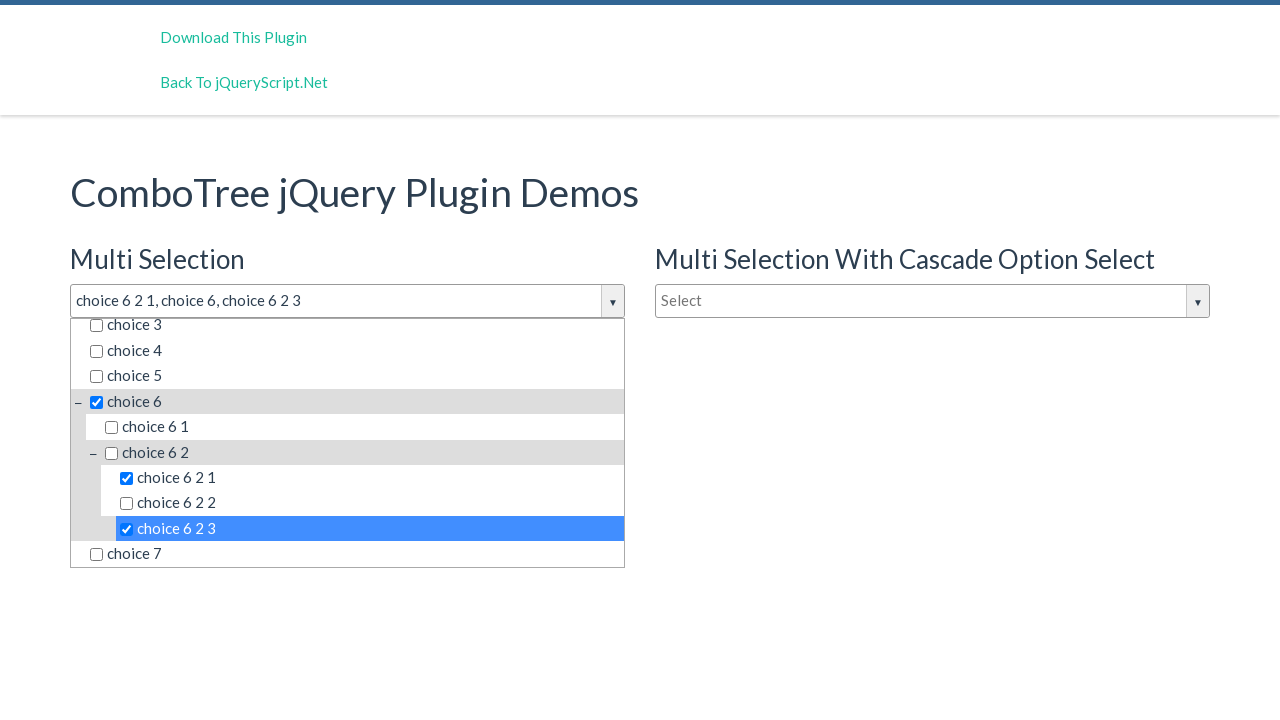

Selected 'choice 2 1' from dropdown at (362, 415) on span.comboTreeItemTitle:text('choice 2 1')
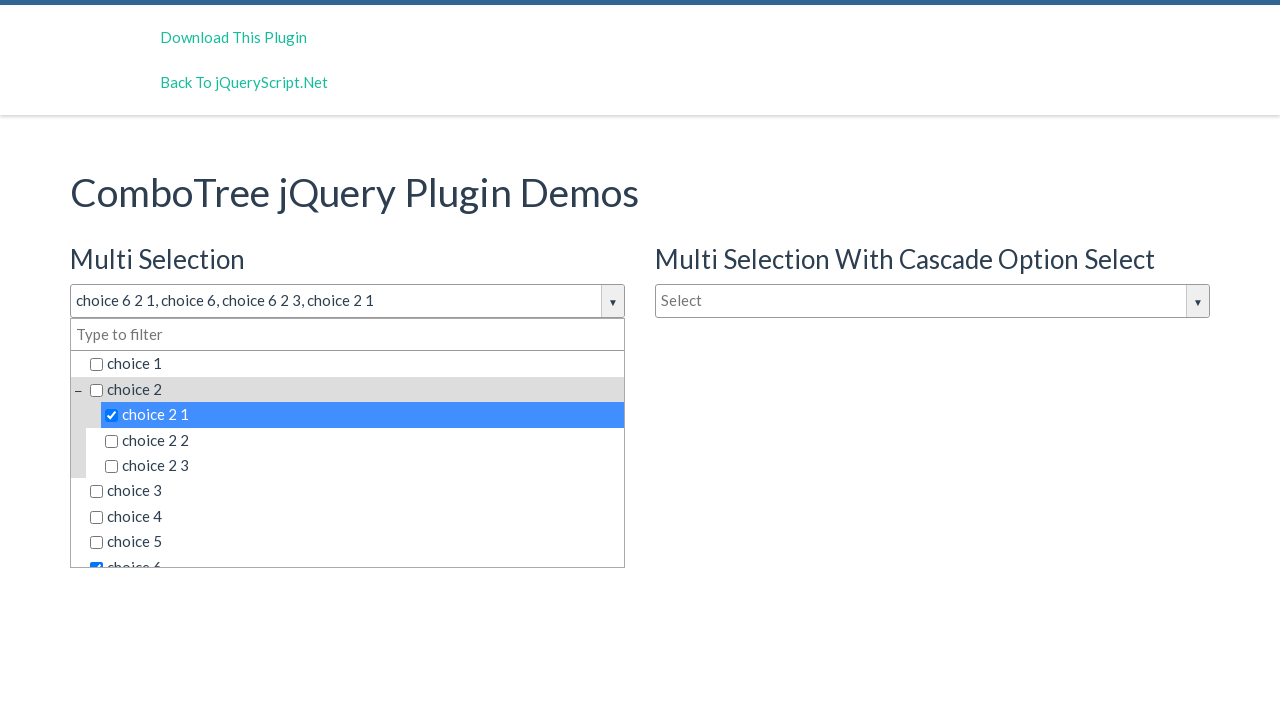

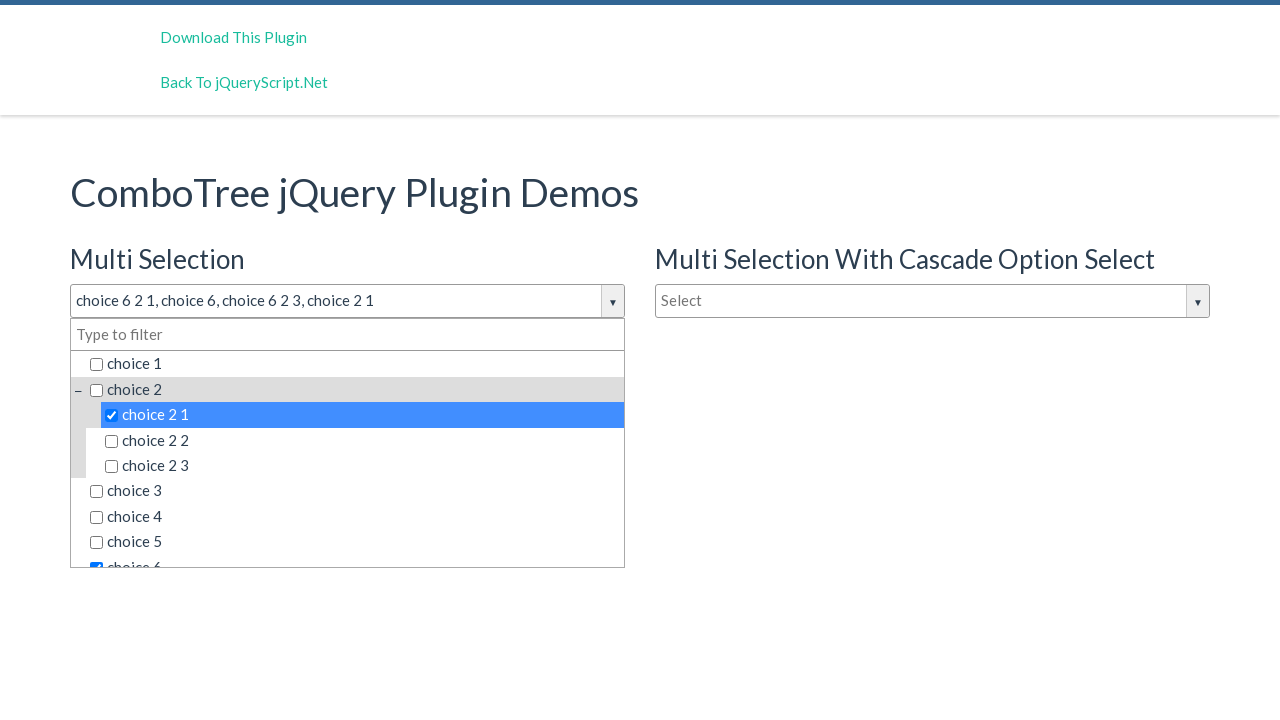